Tests filtering to display only completed items

Starting URL: https://demo.playwright.dev/todomvc

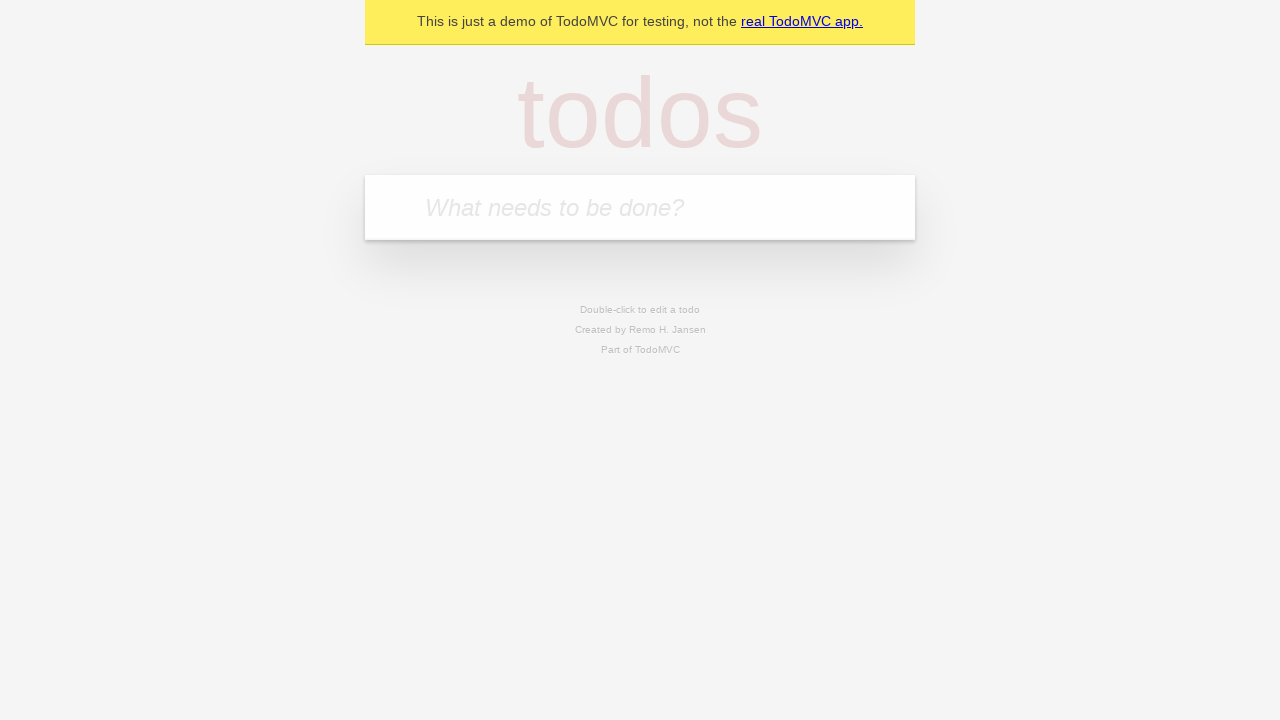

Filled new todo input with 'buy some cheese' on .new-todo
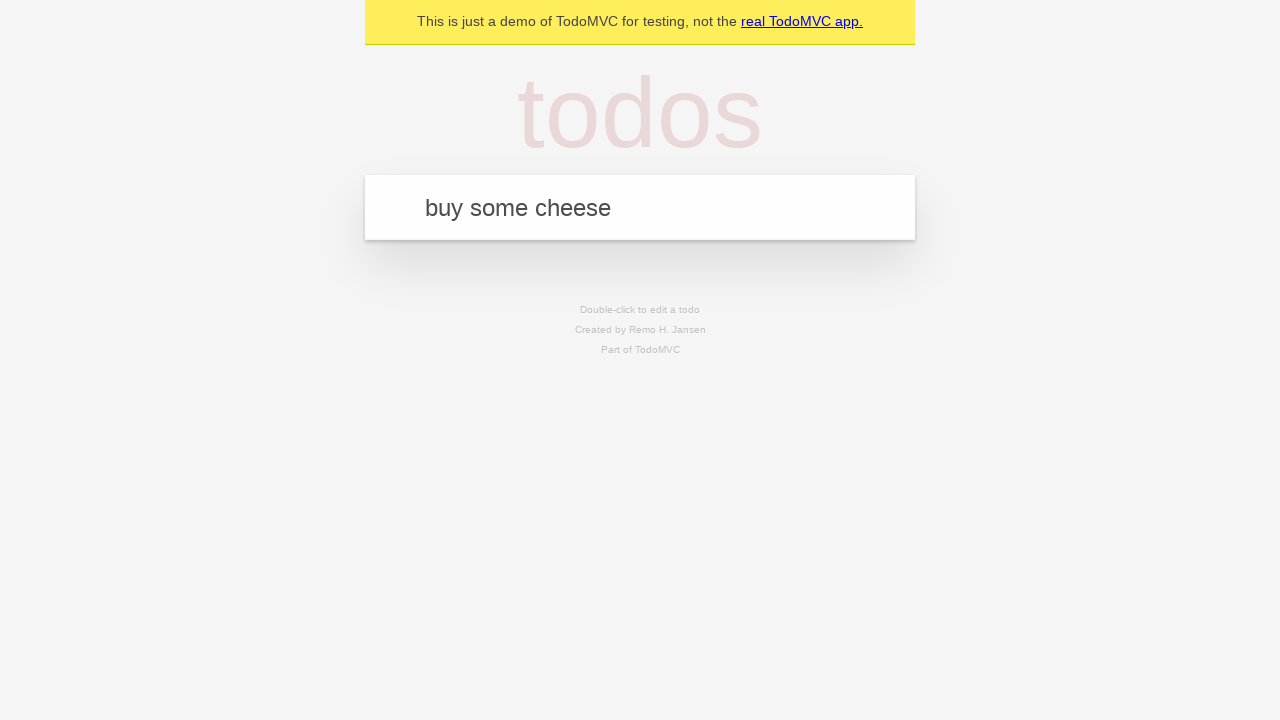

Pressed Enter to create first todo item on .new-todo
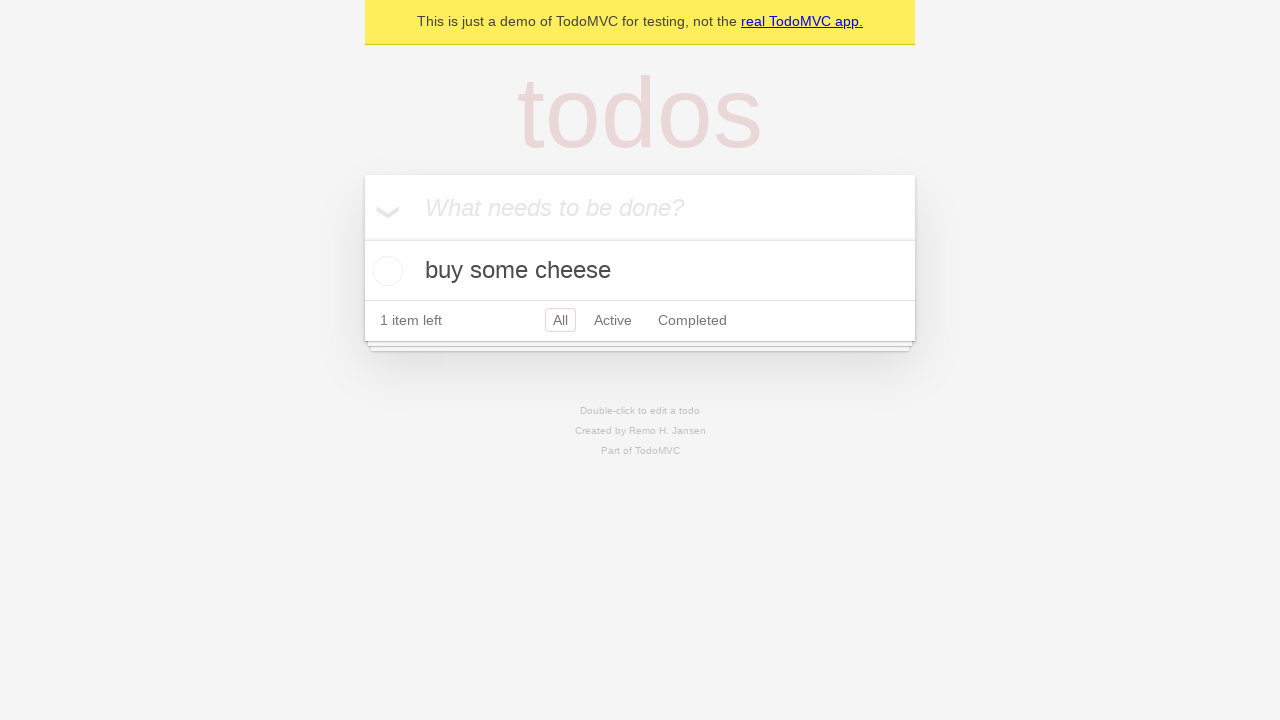

Filled new todo input with 'feed the cat' on .new-todo
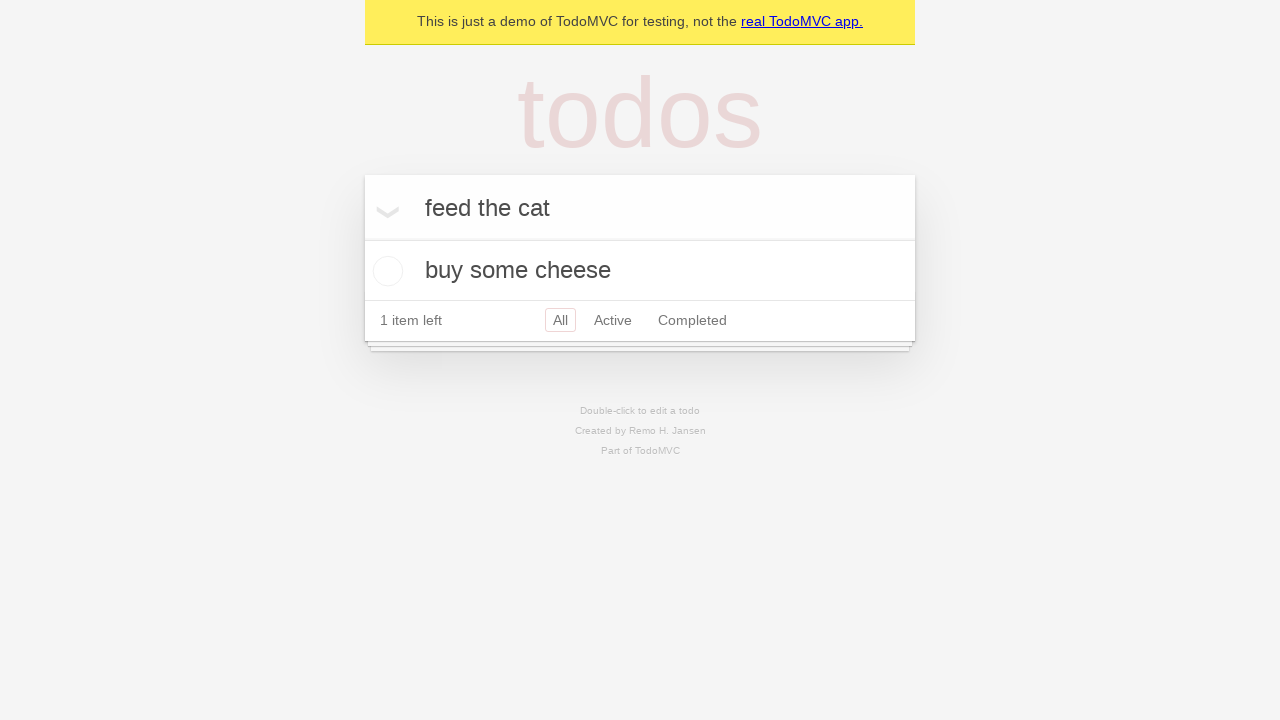

Pressed Enter to create second todo item on .new-todo
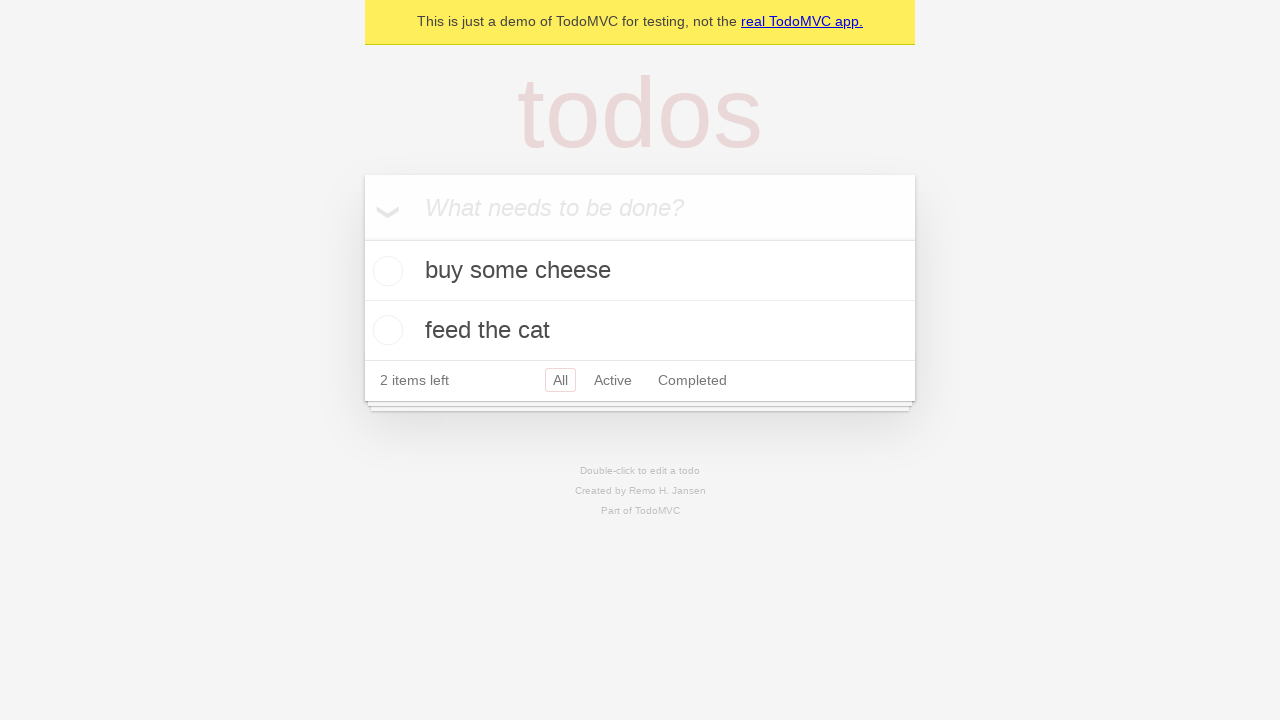

Filled new todo input with 'book a doctors appointment' on .new-todo
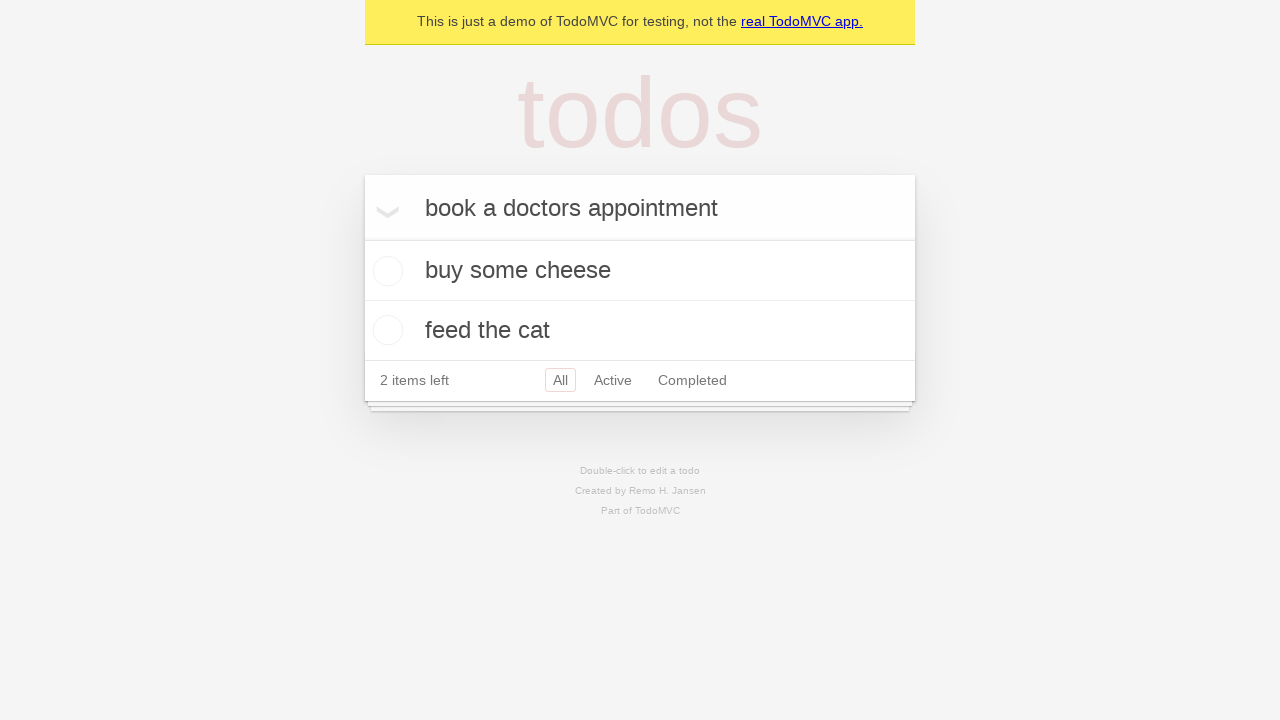

Pressed Enter to create third todo item on .new-todo
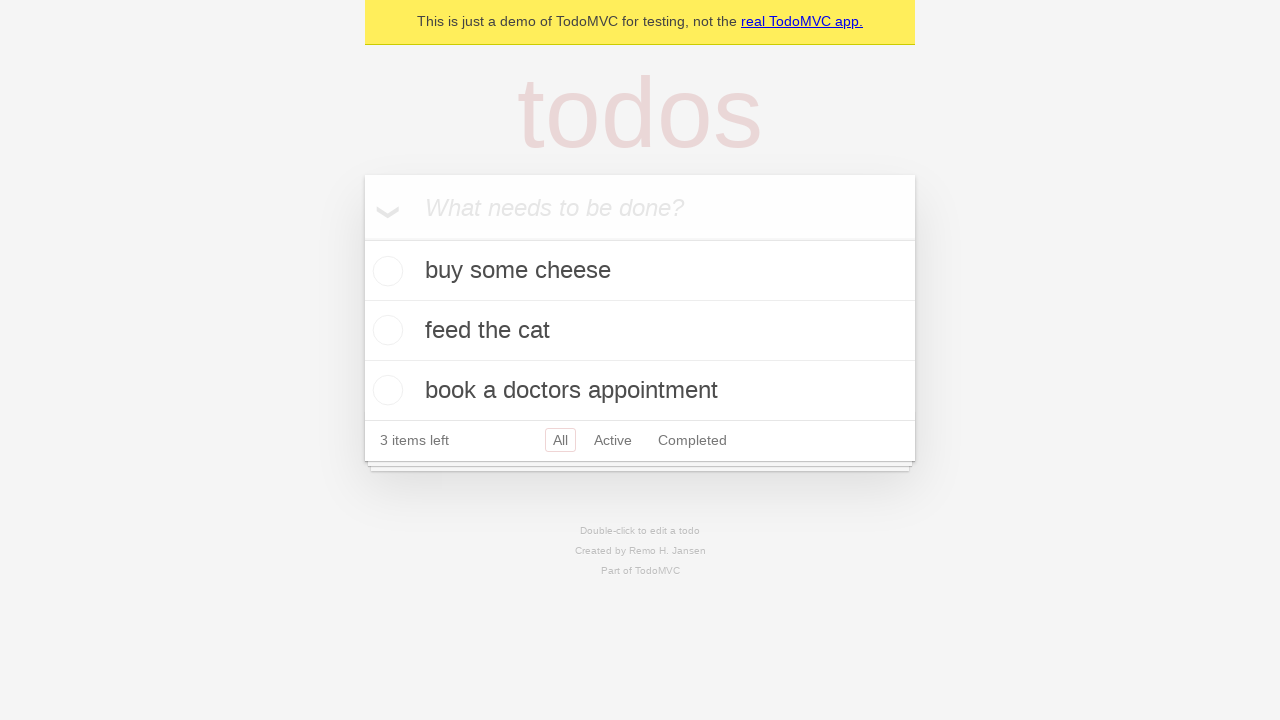

Waited for all three todo items to load
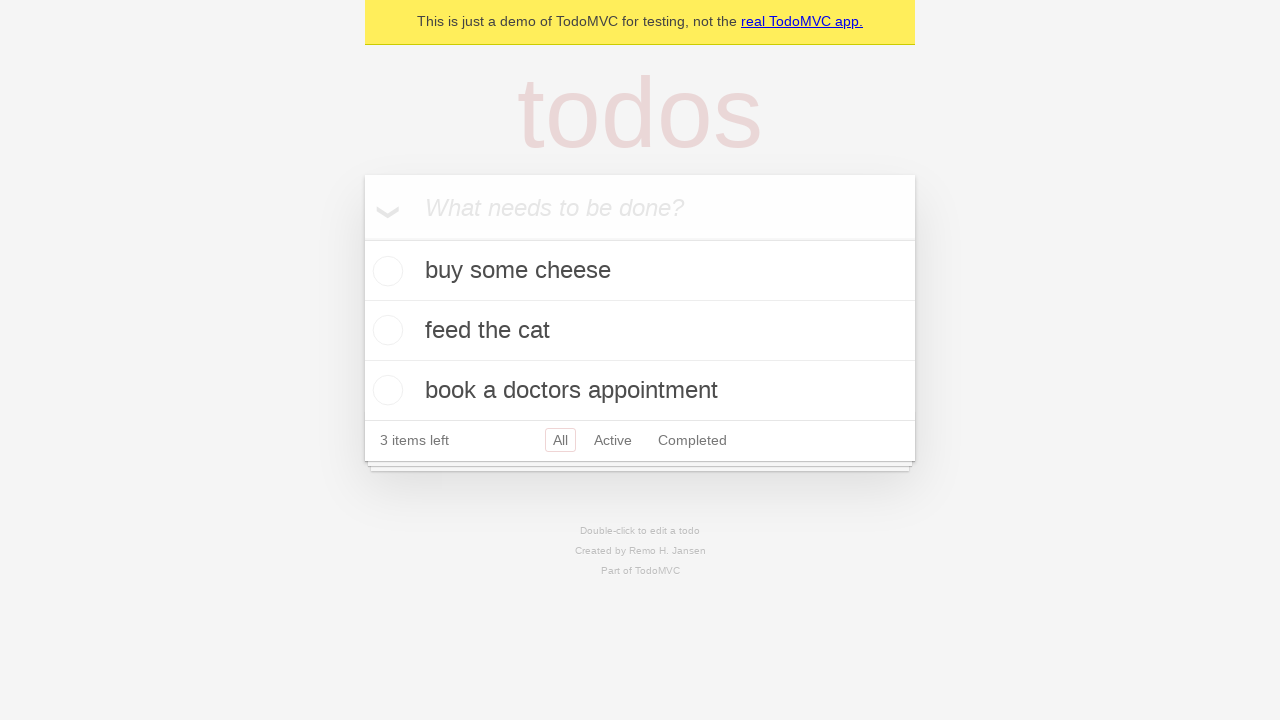

Checked the second todo item to mark it as completed at (385, 330) on .todo-list li .toggle >> nth=1
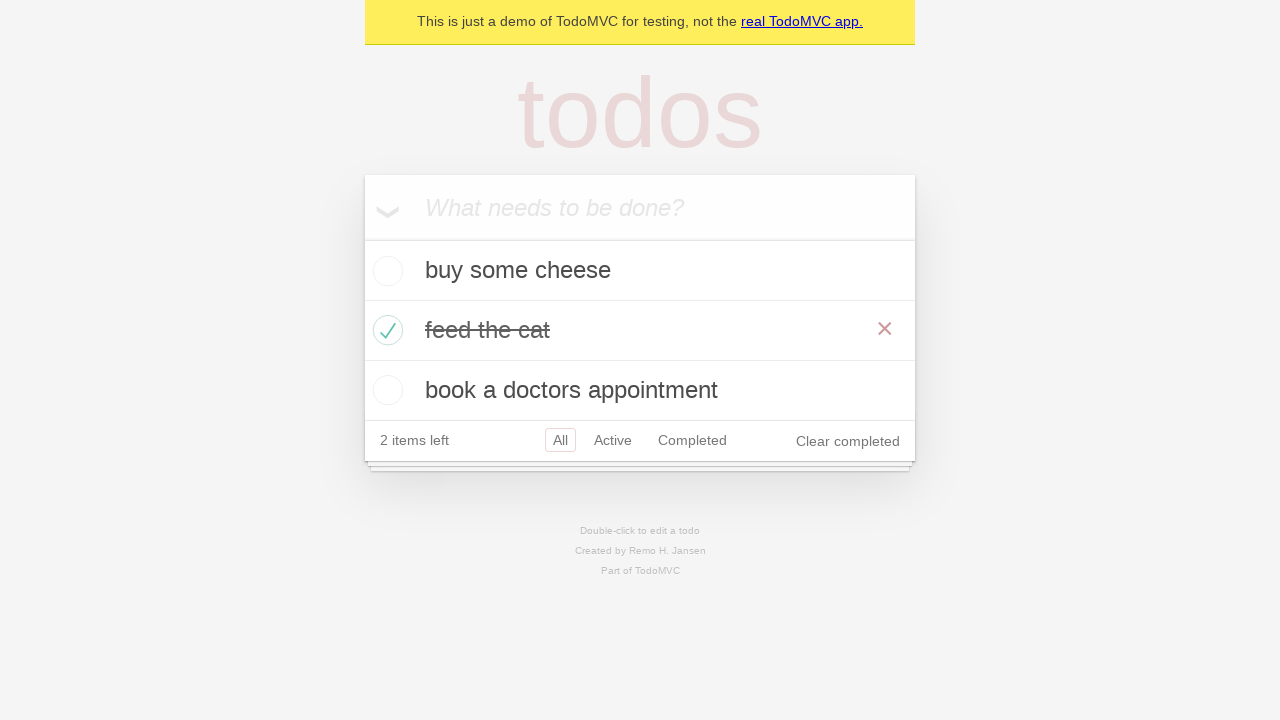

Clicked Completed filter to display only completed items at (692, 440) on .filters >> text=Completed
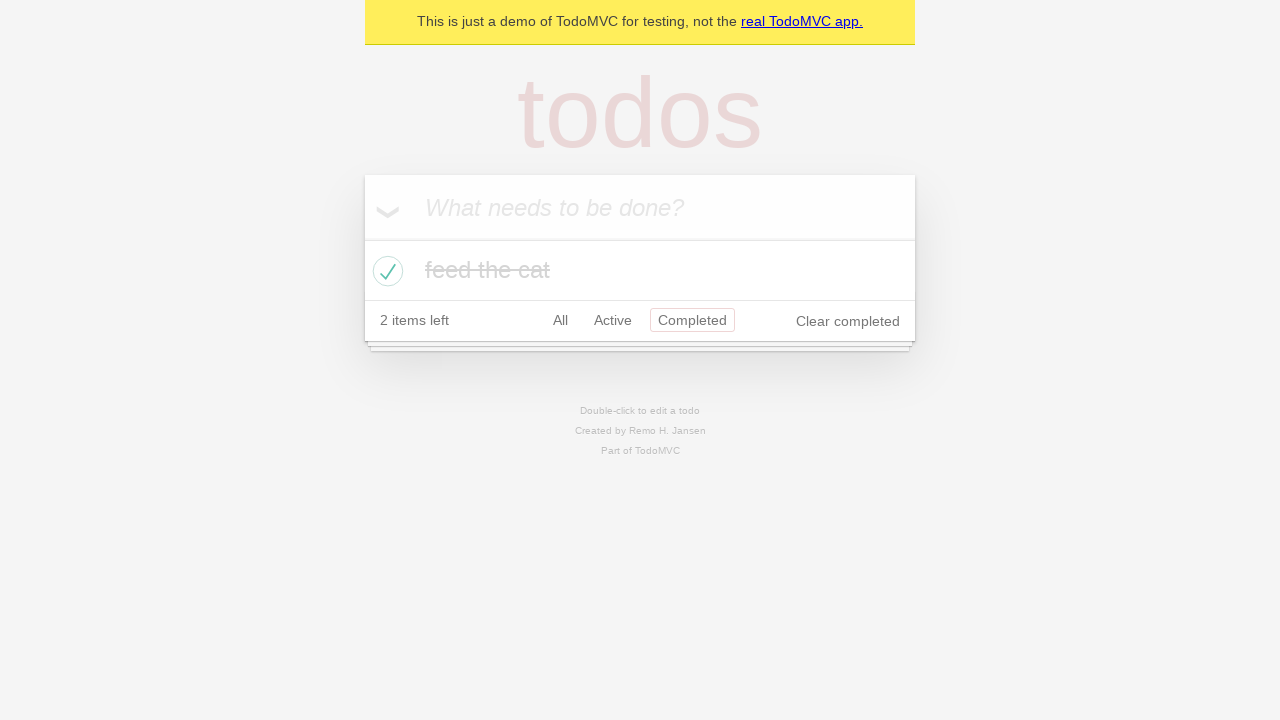

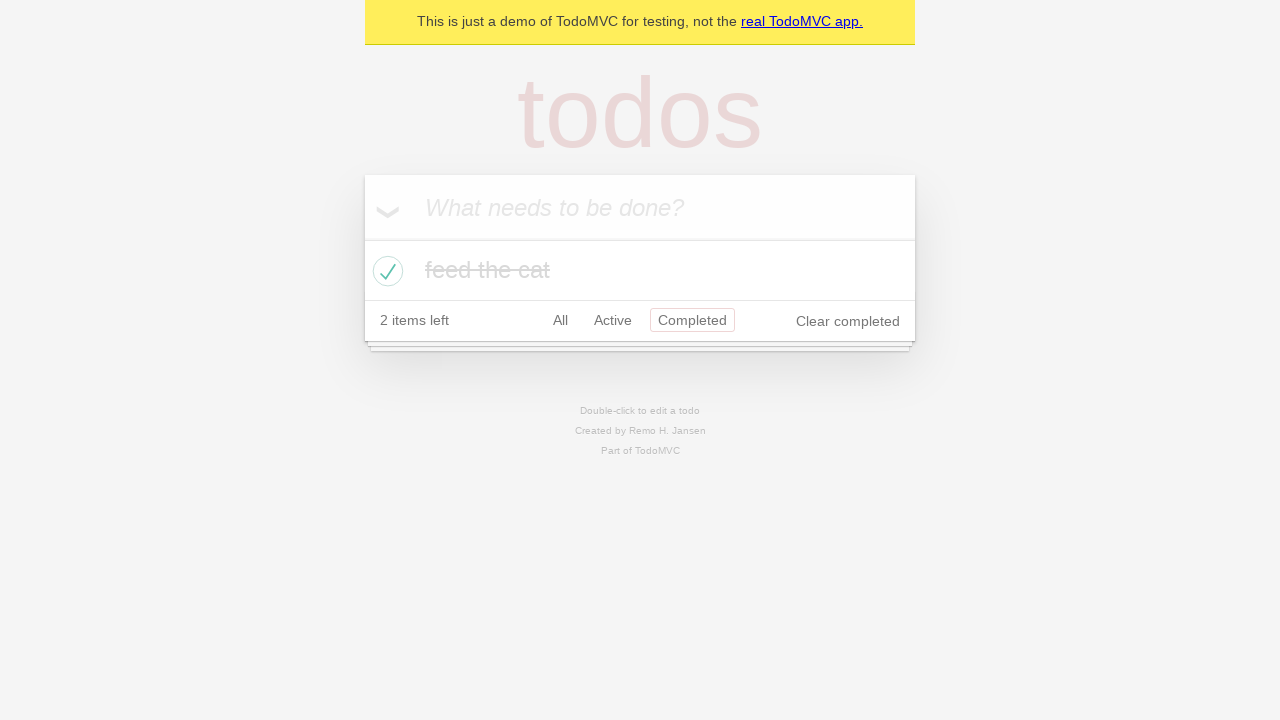